Tests hover/mouseover functionality by navigating to hepsiburada.com and hovering over the "Moda" (Fashion) menu element to trigger dropdown visibility.

Starting URL: https://www.hepsiburada.com/

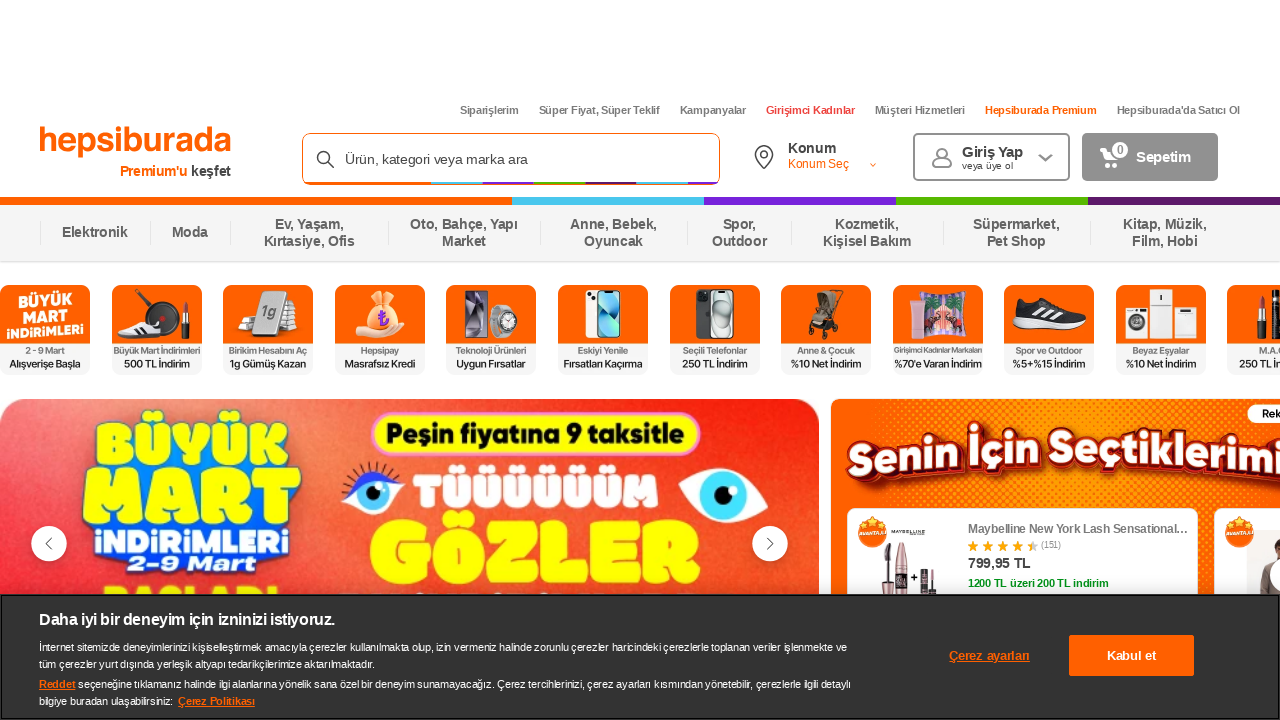

Waited for page to load - domcontentloaded state reached
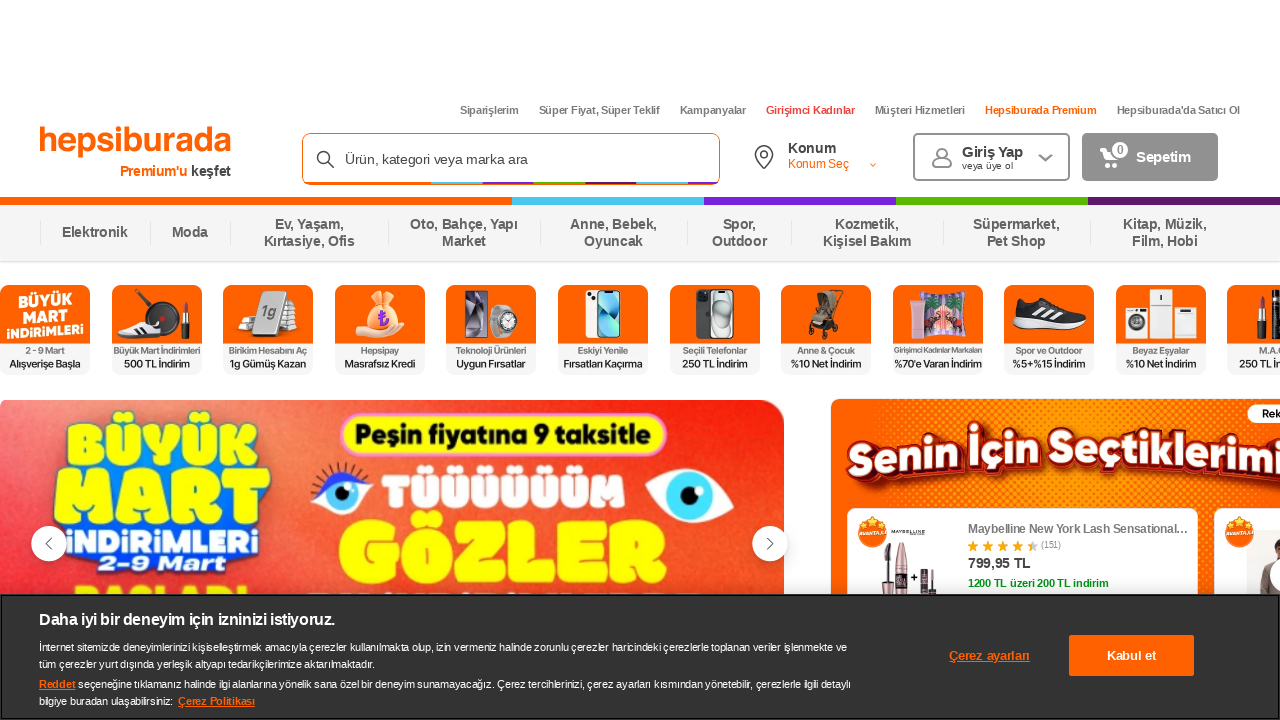

Hovered over 'Moda' (Fashion) menu element to trigger dropdown at (190, 233) on xpath=//span[text()='Moda']
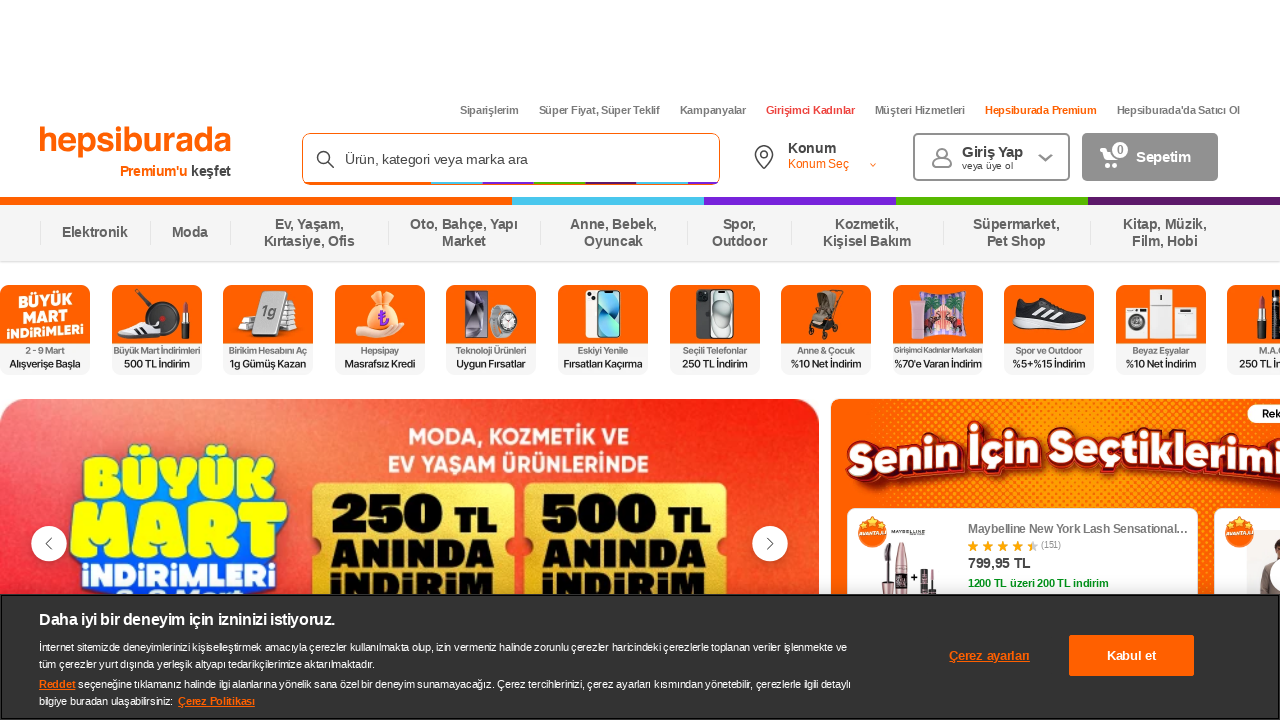

Waited 1 second to observe hover effect and dropdown visibility
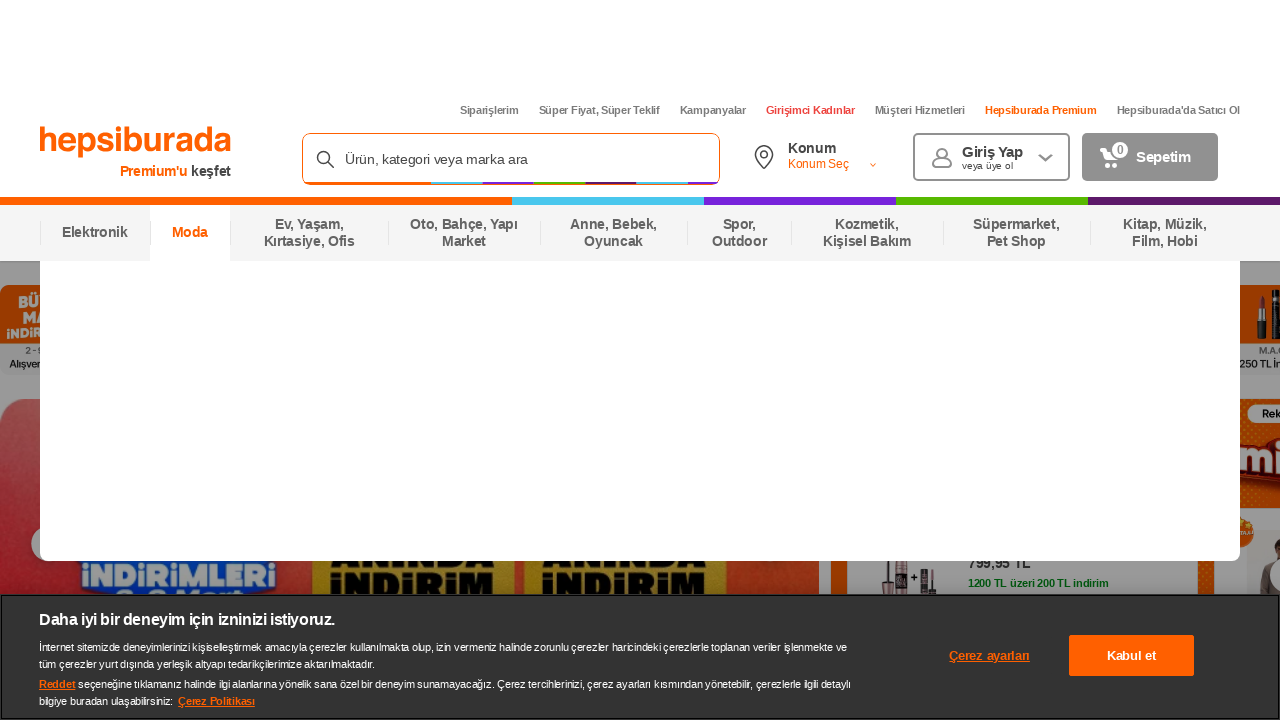

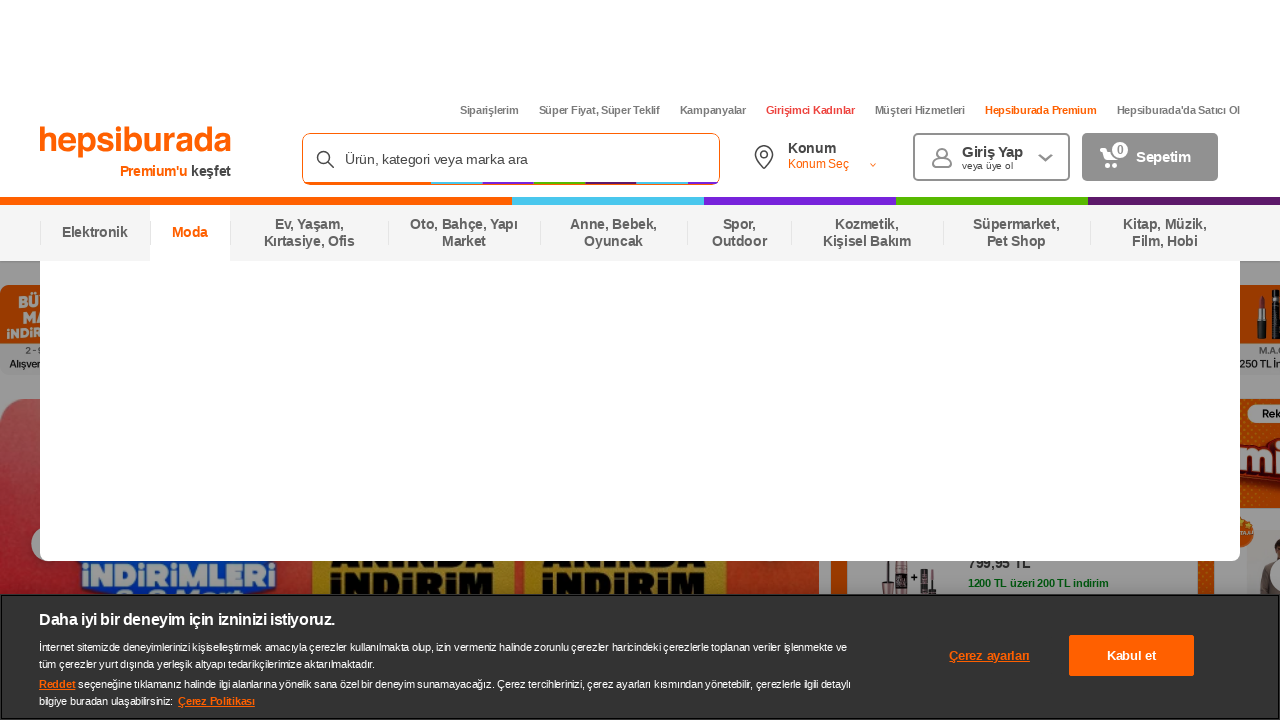